Tests navigation to the Cursos section by clicking the link in the header and verifying the page title

Starting URL: https://www.freerangetesters.com/

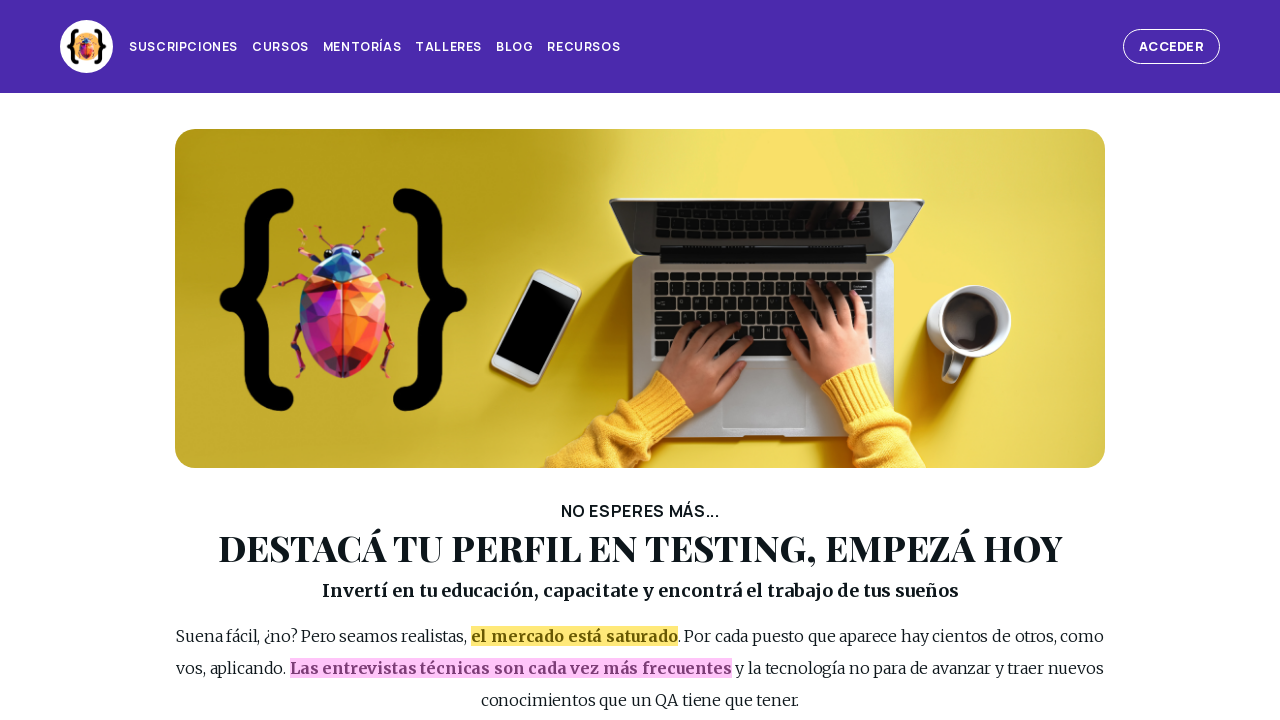

Main page header element loaded
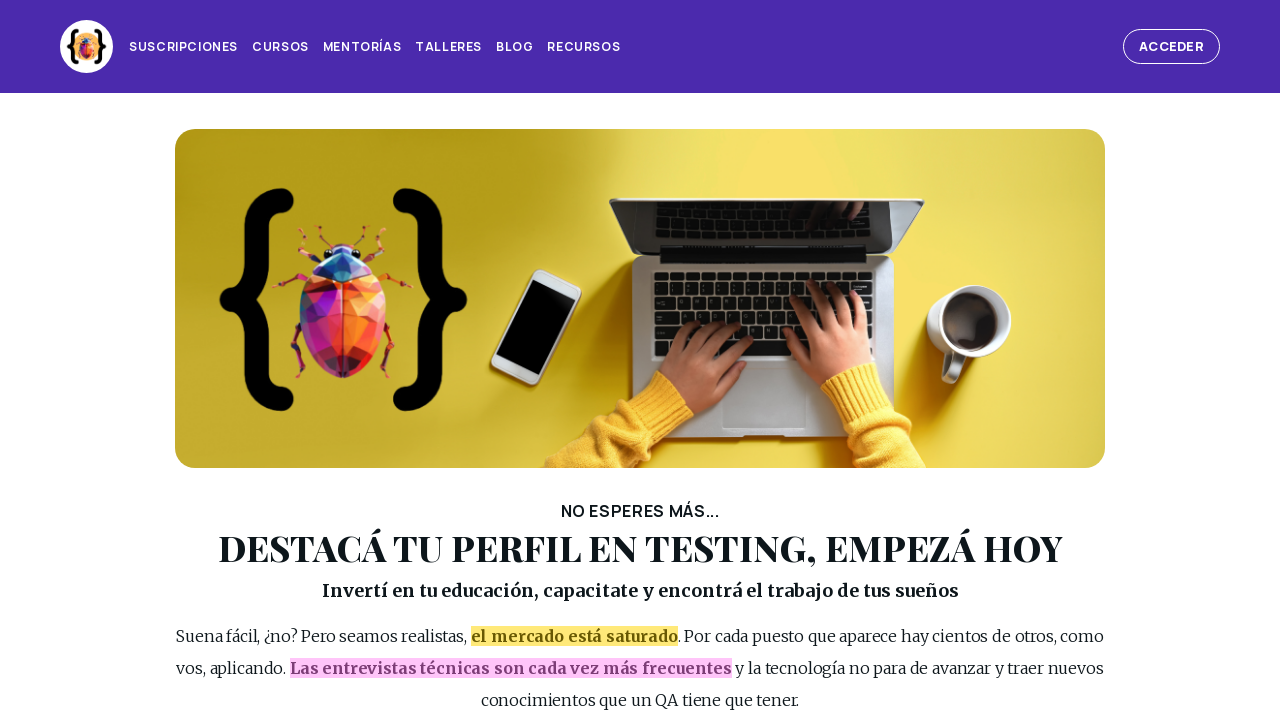

Clicked on Cursos link in the header at (280, 47) on #page_header >> internal:role=link[name="Cursos"s]
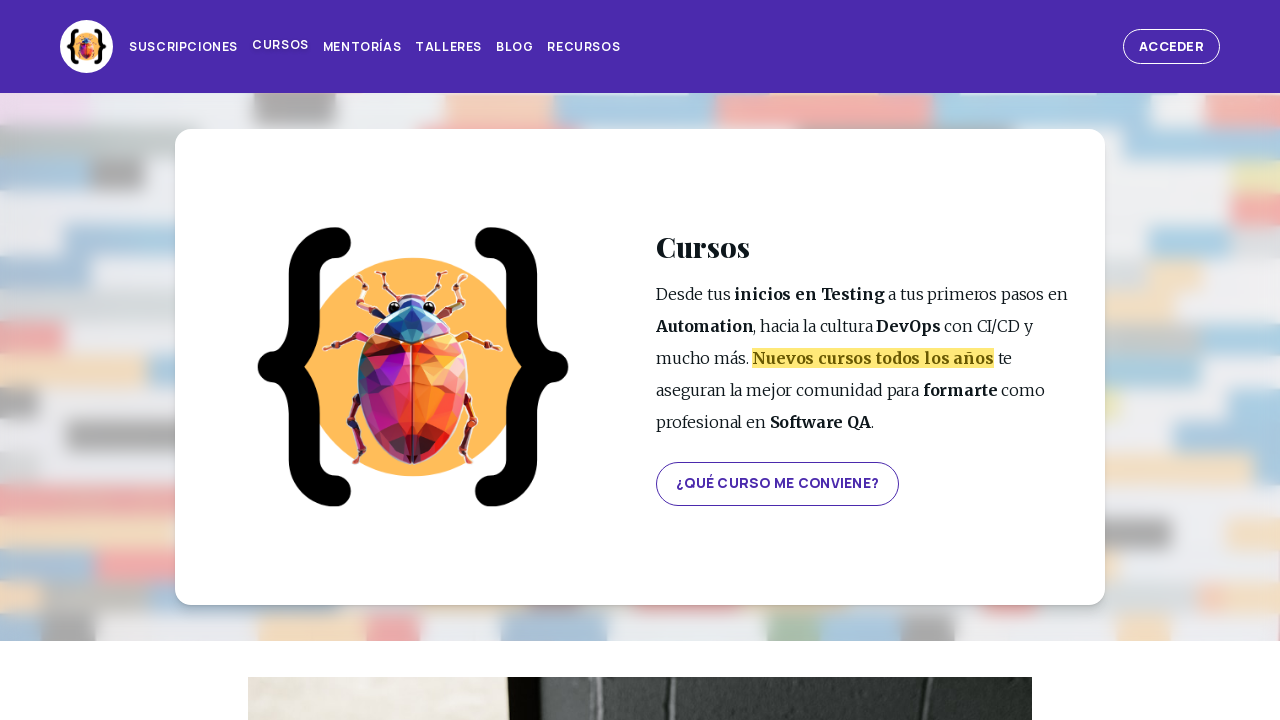

Successfully navigated to Cursos section
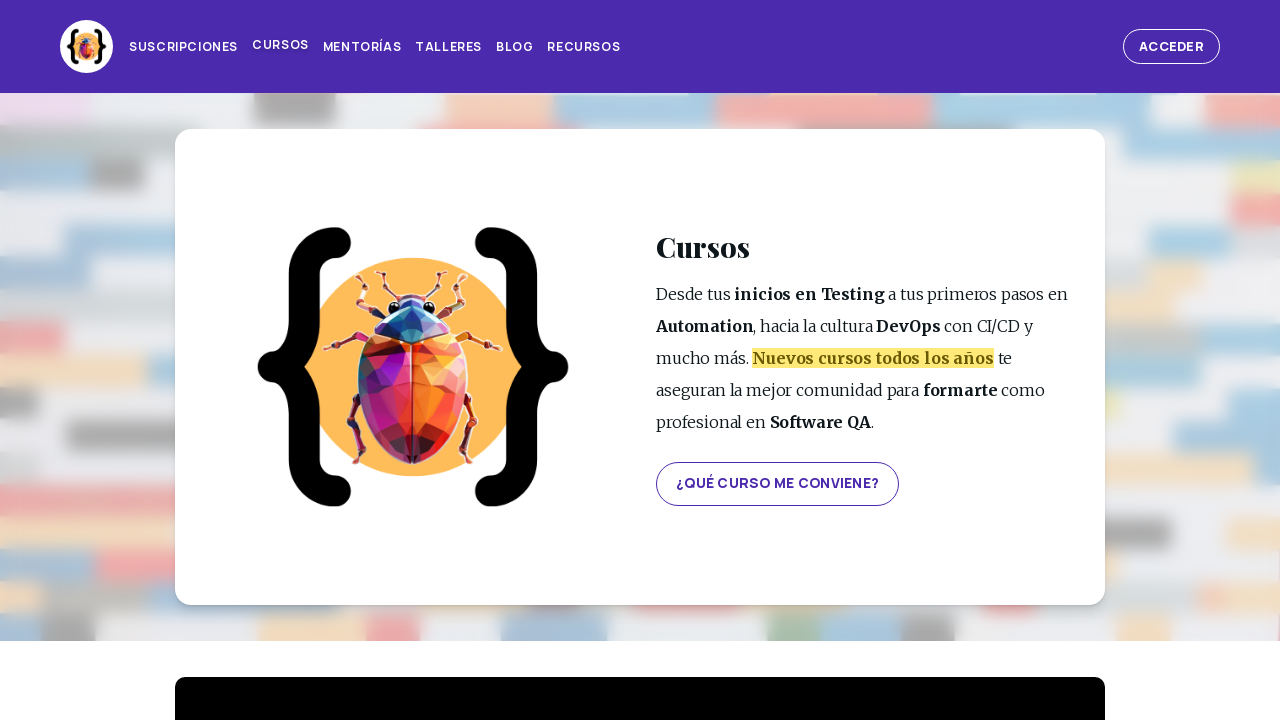

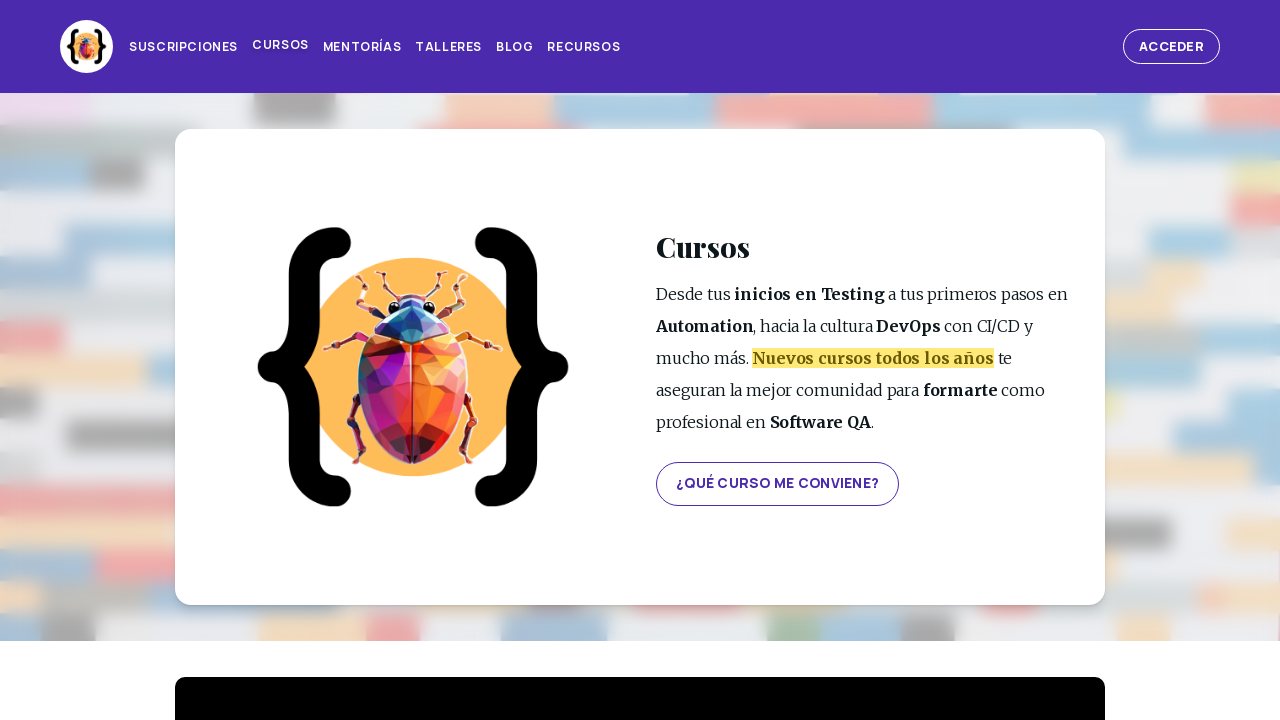